Tests PE Ratio filter by clicking on stock universe and accessing the PE ratio card

Starting URL: https://www.tickertape.in/screener/equity

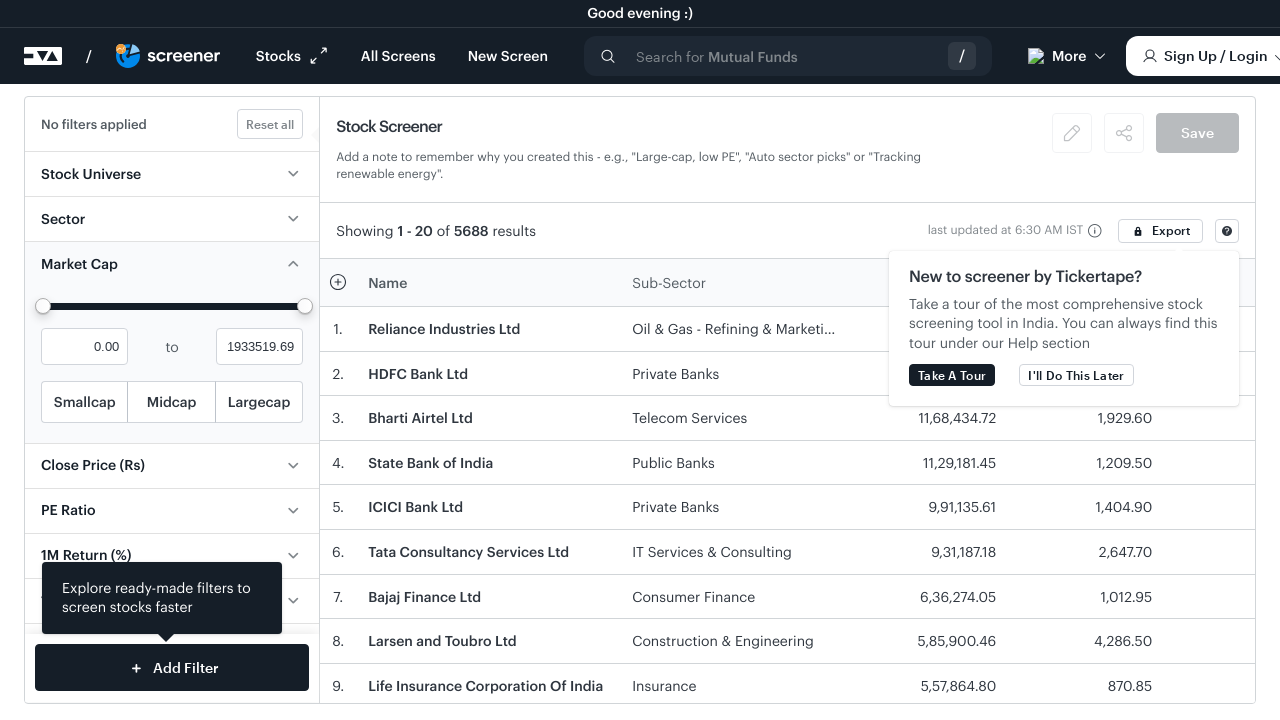

Clicked on the first stock universe option at (91, 174) on (//div[@class="jsx-214020999 jsx-173293736 "])[1]
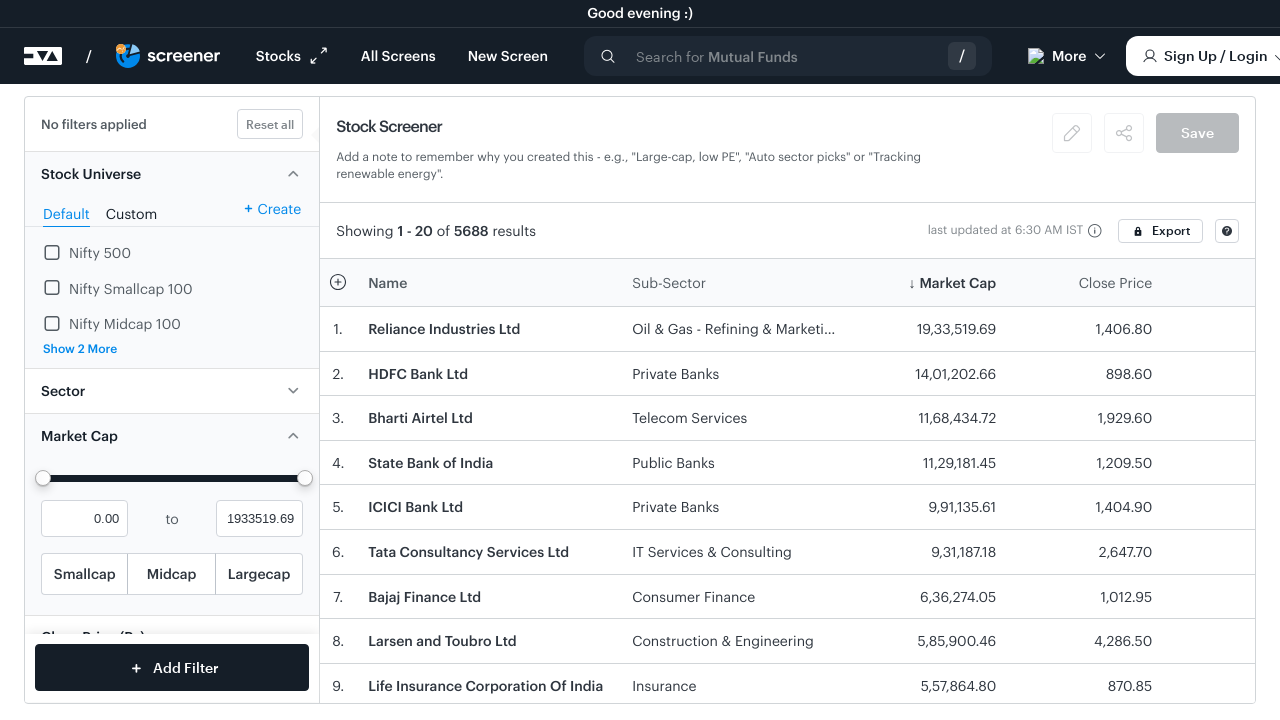

Clicked on PE ratio card (third card) at (86, 476) on (//div[@class="jsx-254693987 card-title"])[3]
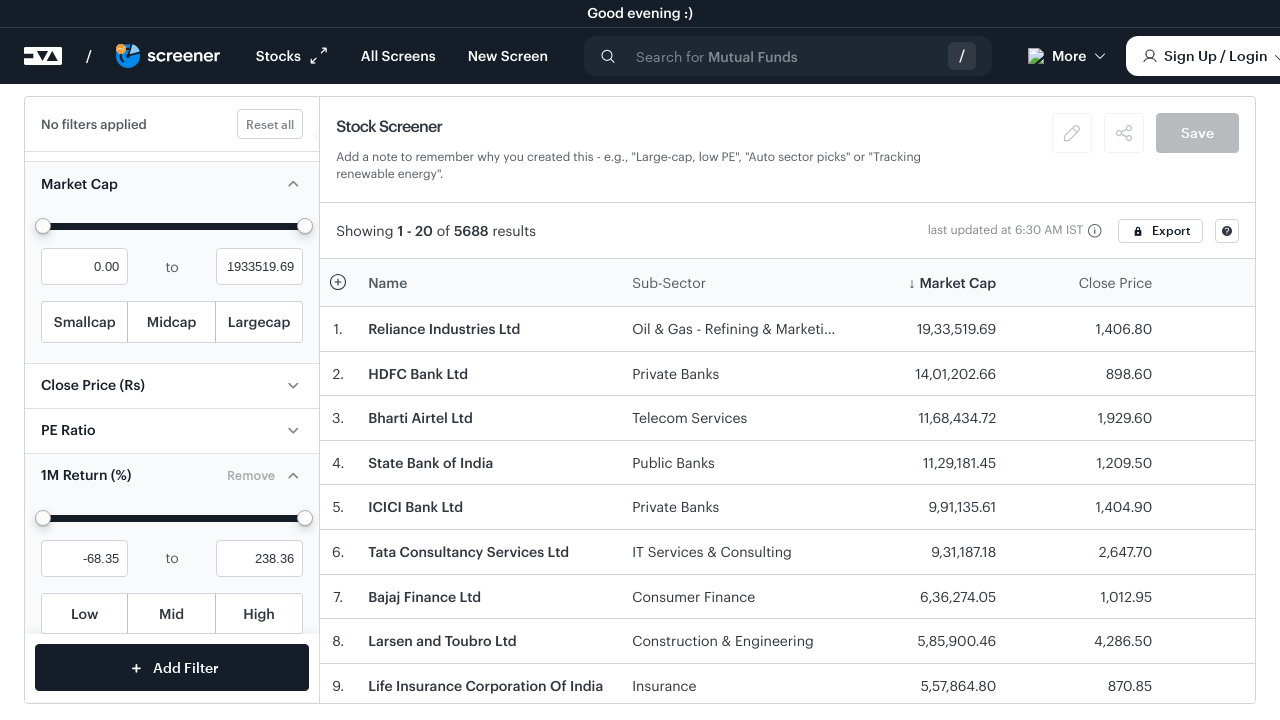

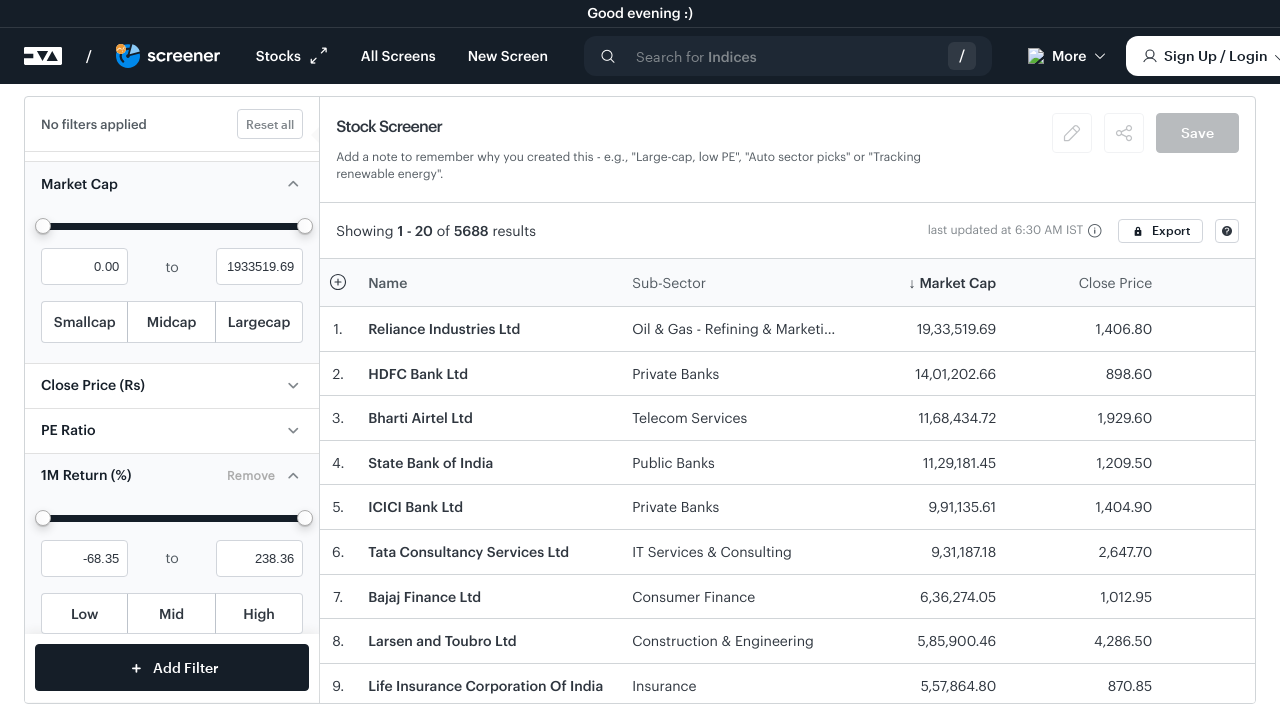